Tests the search functionality on Python.org by entering a search term and submitting the search form

Starting URL: https://www.python.org/

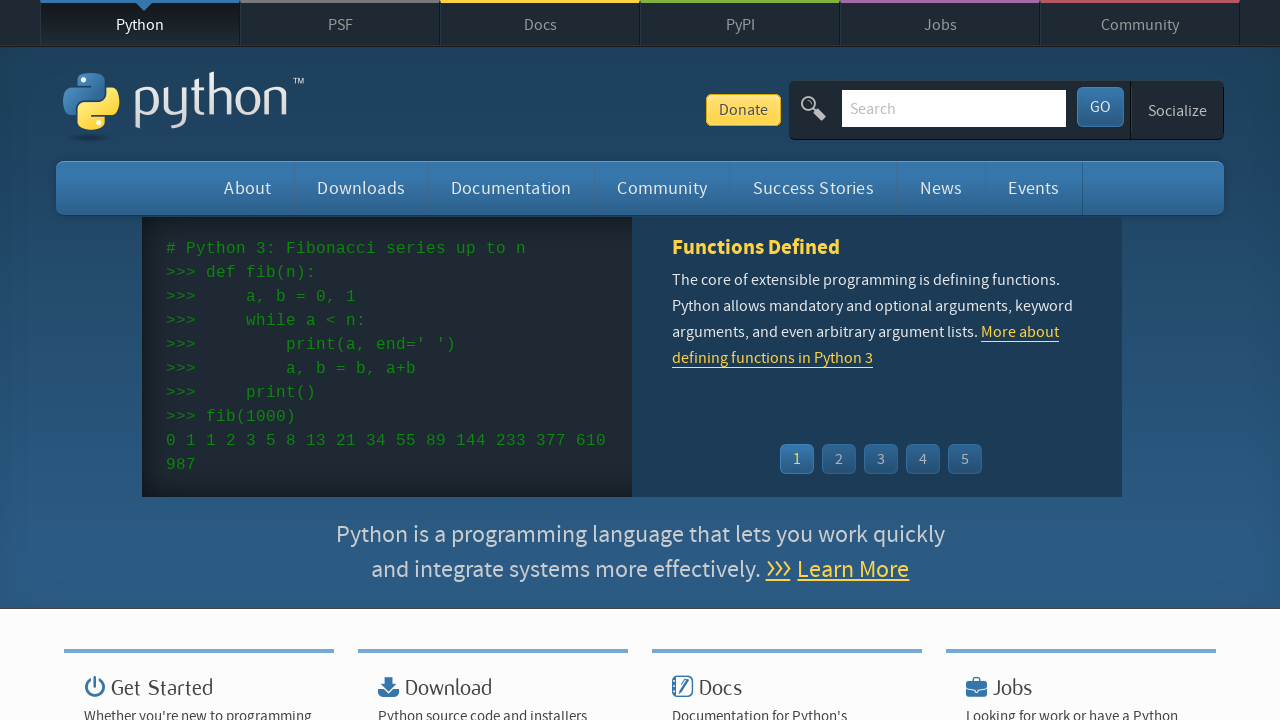

Filled search field with 'test' on #id-search-field
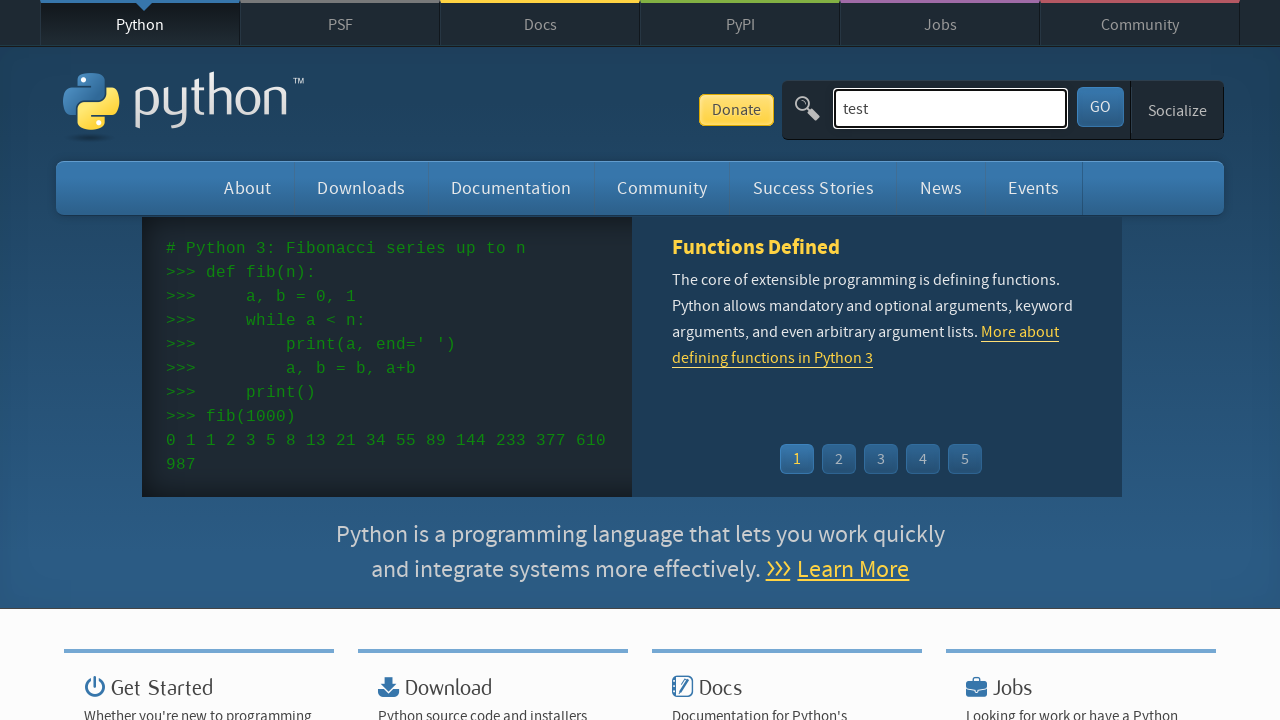

Clicked submit button to search Python.org at (1100, 107) on #submit
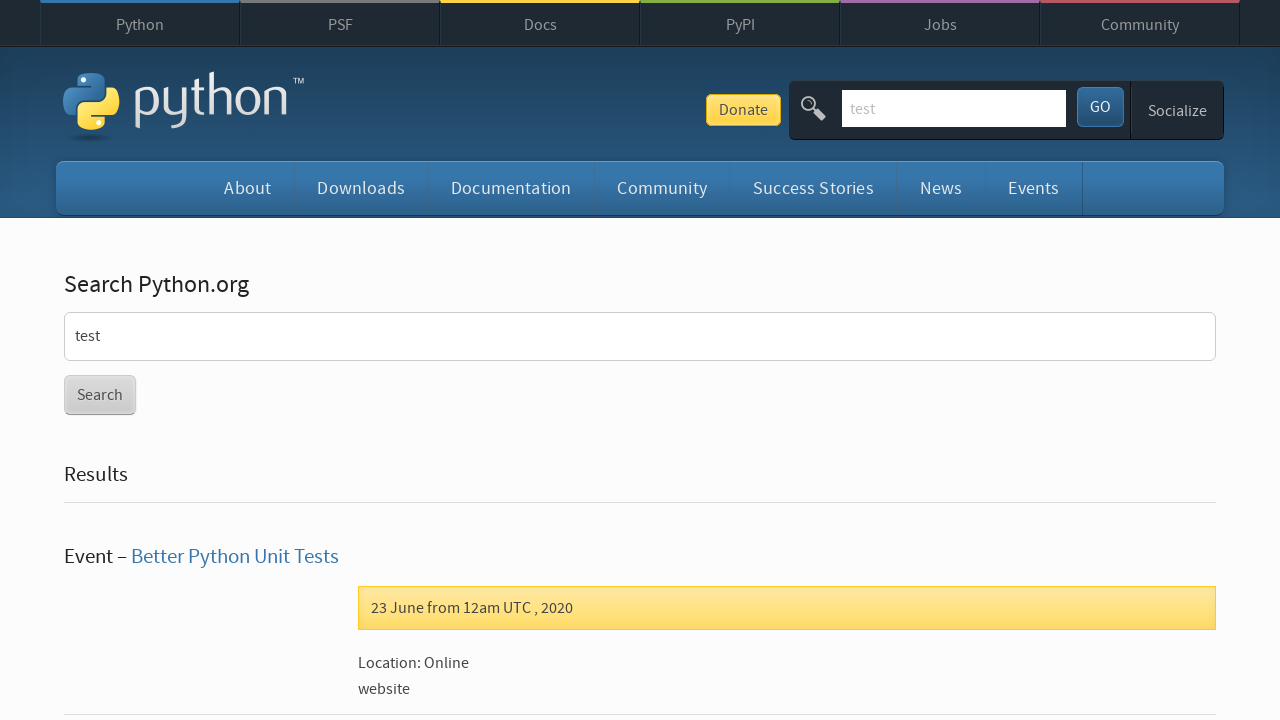

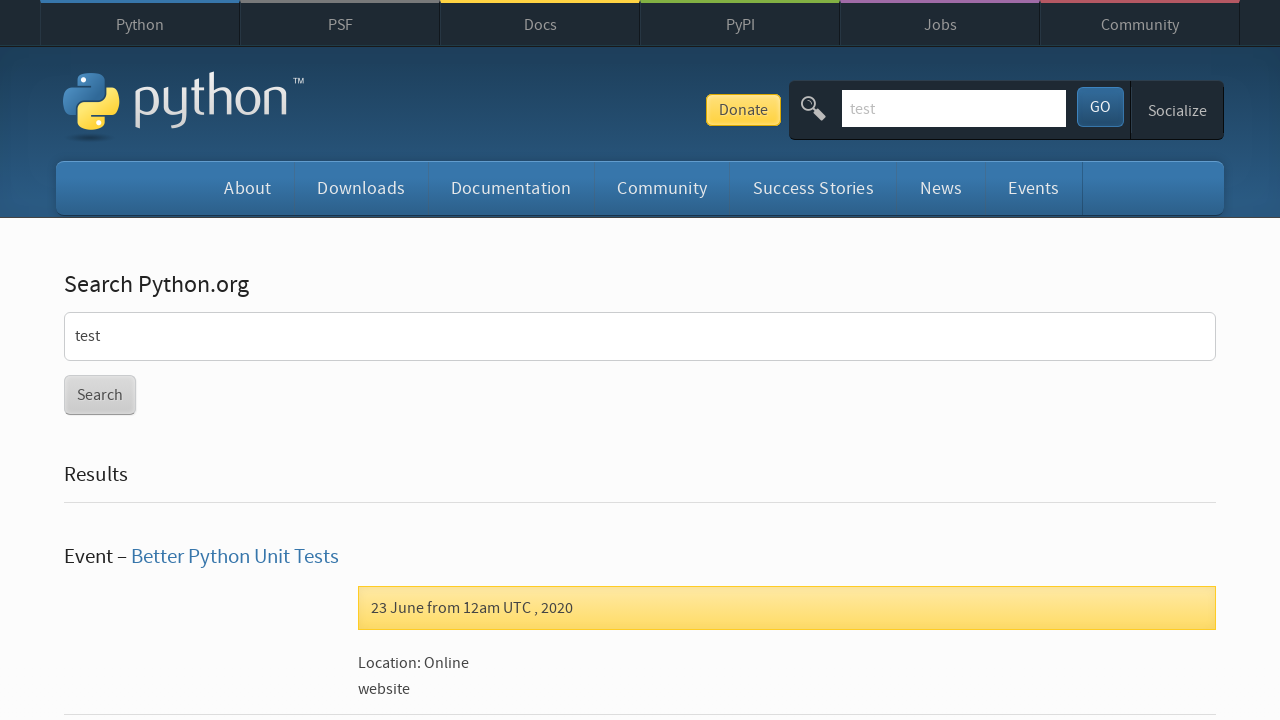